Tests registration form validation by attempting to submit the registration form with empty credentials and verifying an error message is displayed.

Starting URL: https://www.redmine.org

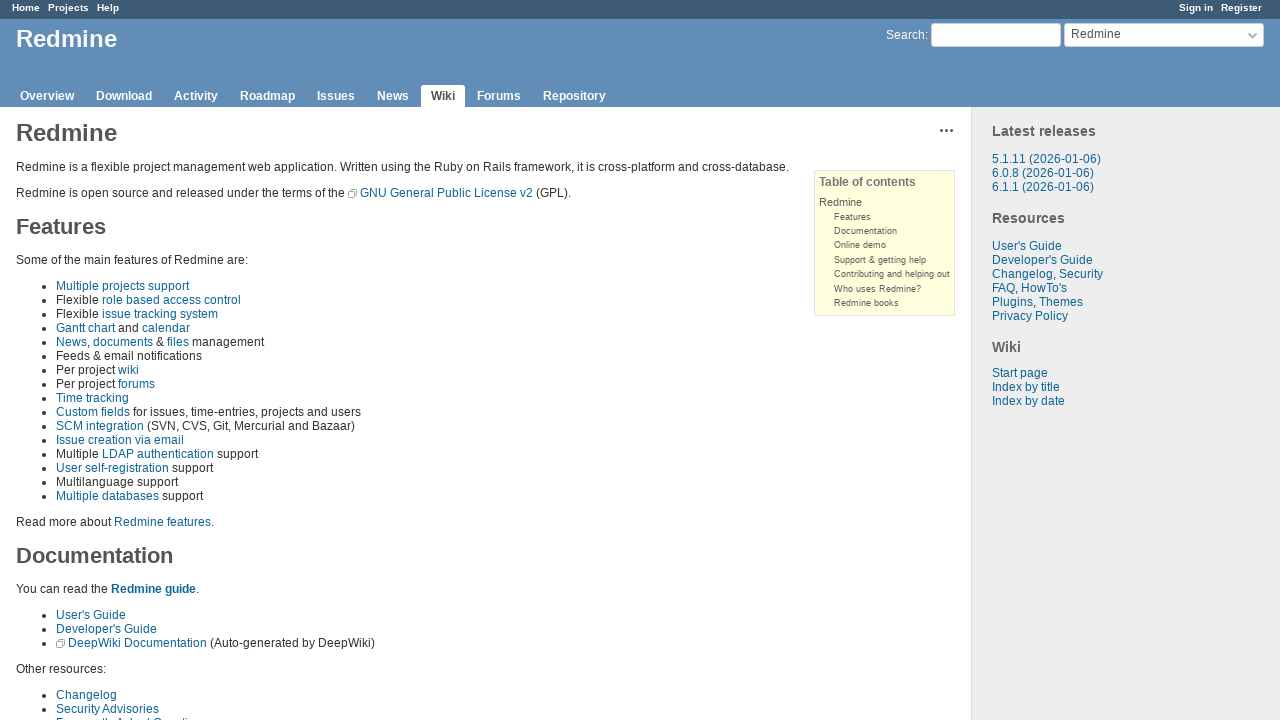

Clicked register button to navigate to registration page at (1242, 8) on a.register
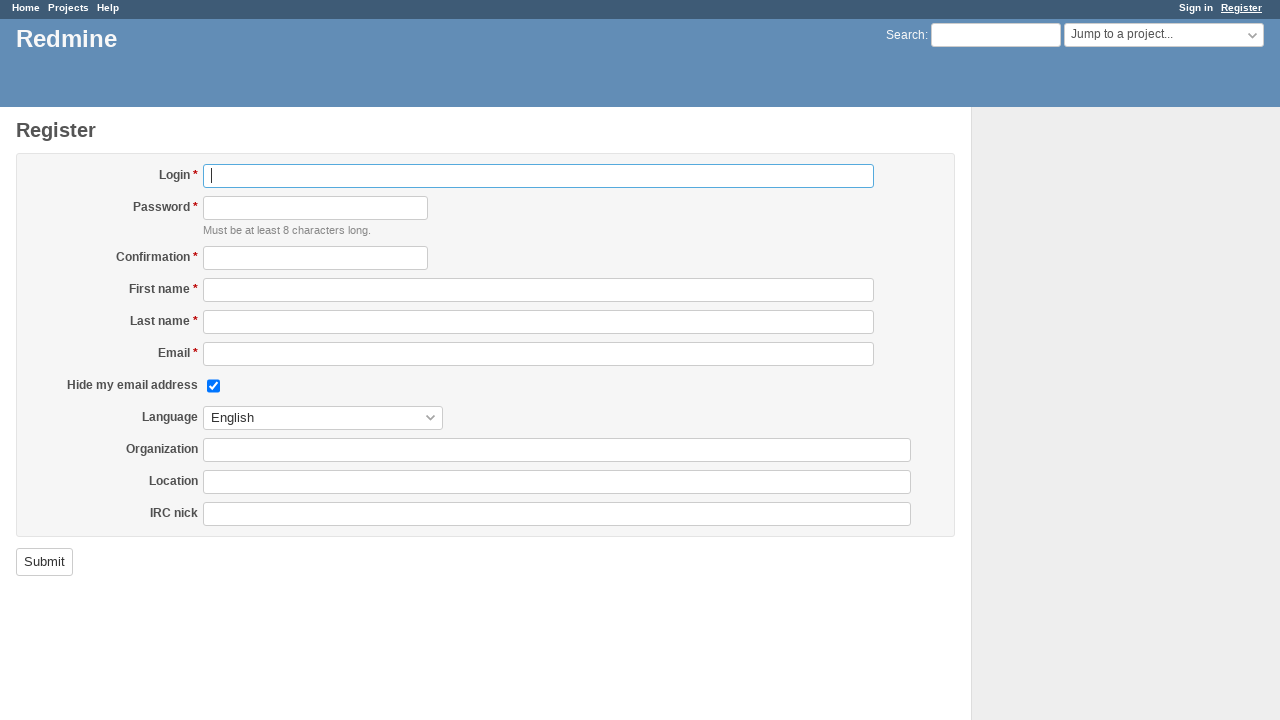

Clicked submit button without filling any fields to test validation at (44, 562) on input[type="submit"][name="commit"]
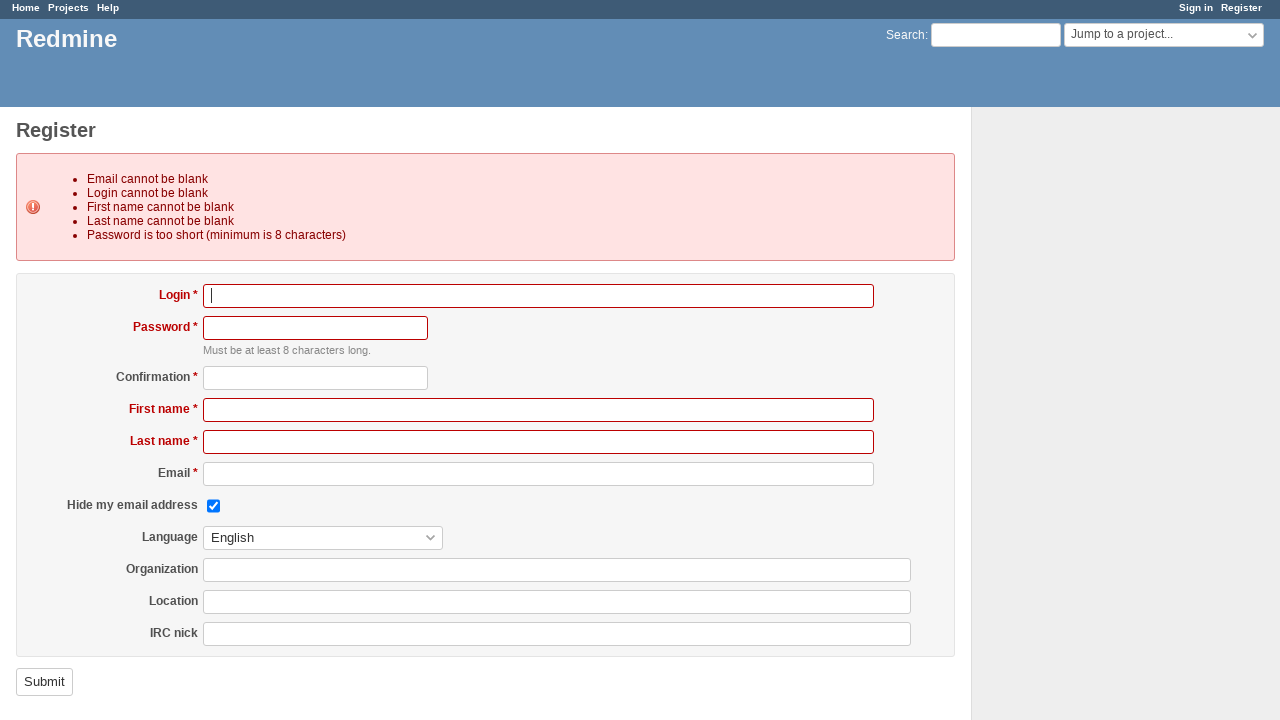

Error message displayed confirming validation of empty credentials
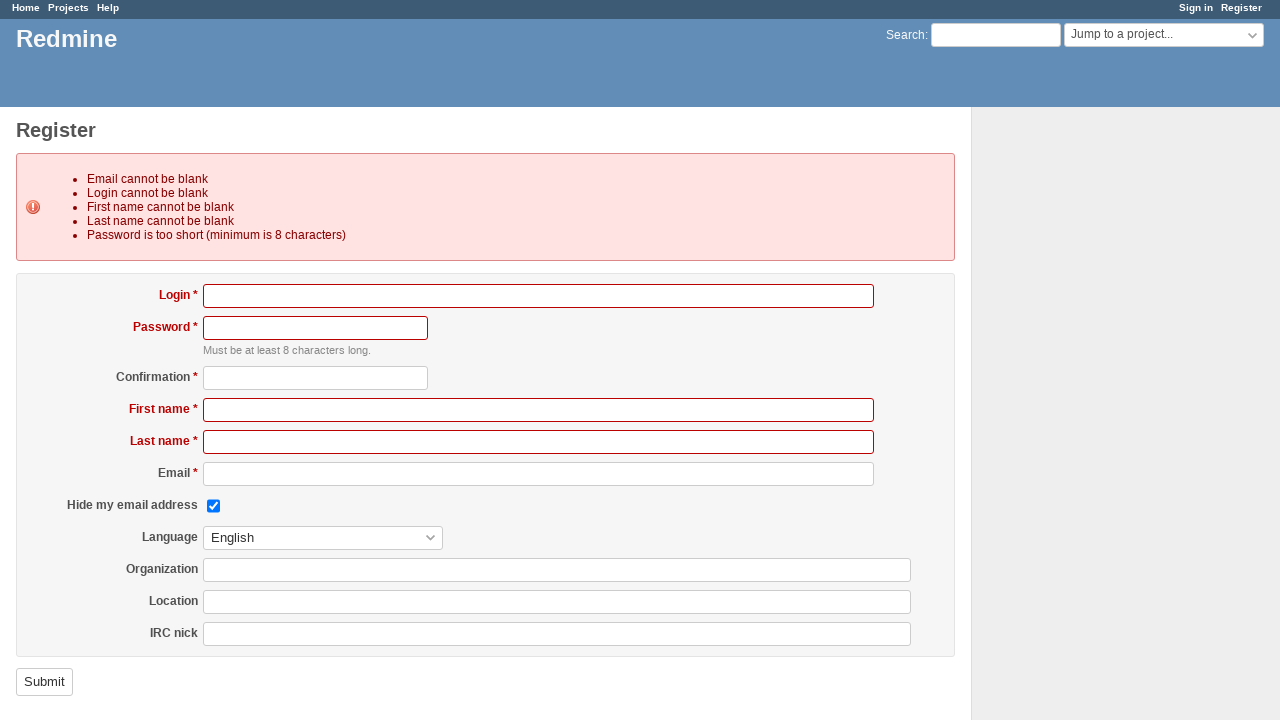

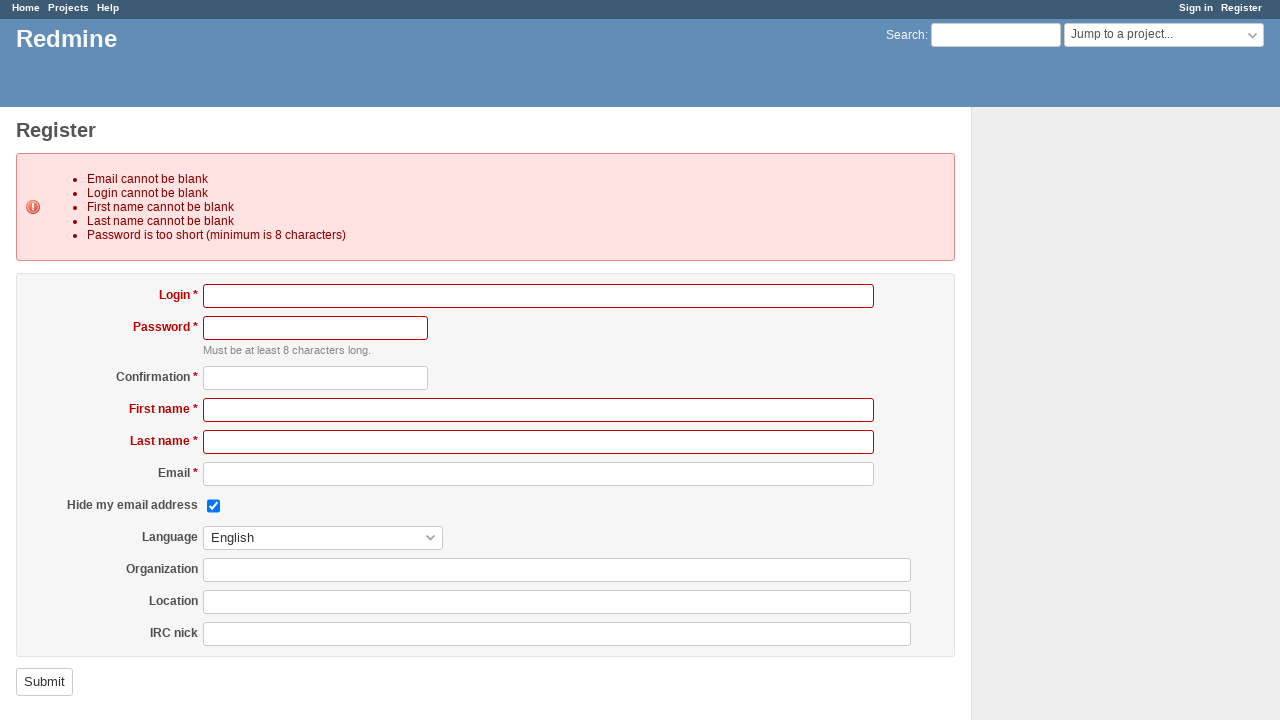